Tests iframe handling by switching to an embedded iframe, clicking on a lifetime access link, and verifying subscriber count text

Starting URL: https://rahulshettyacademy.com/AutomationPractice/

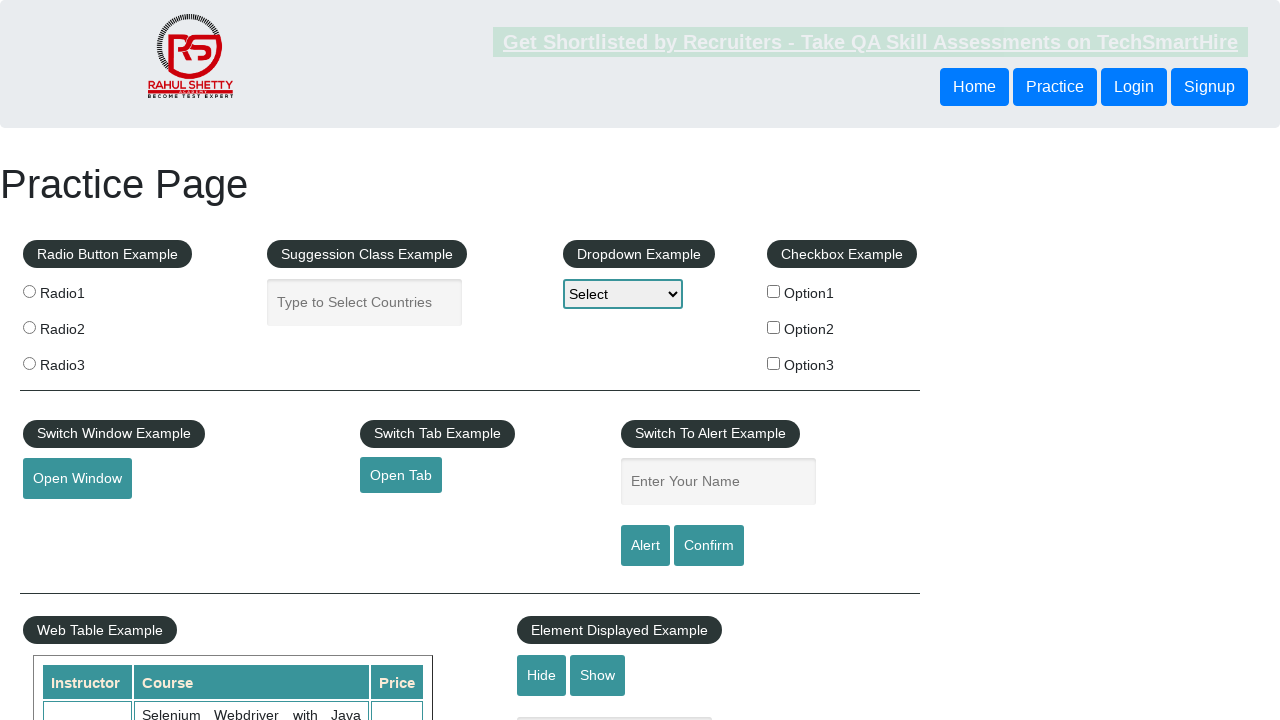

Located the courses iframe element
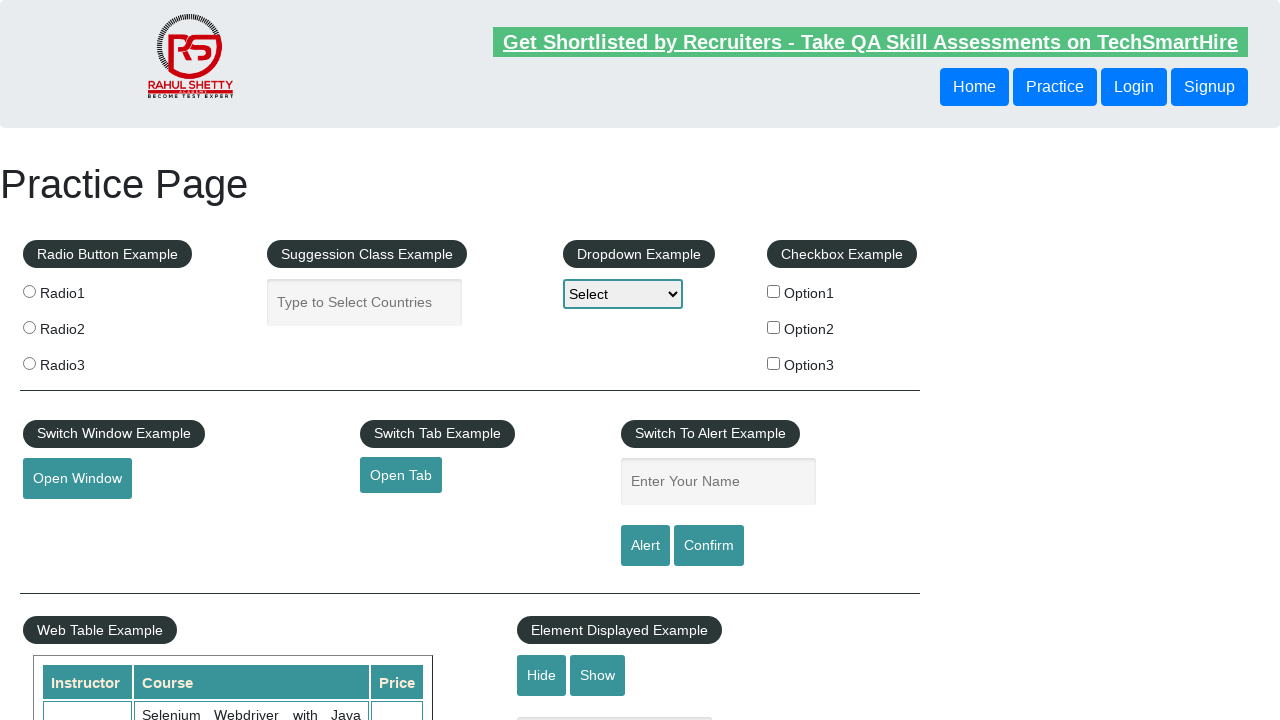

Clicked on the lifetime access link within the iframe at (307, 360) on #courses-iframe >> internal:control=enter-frame >> li a[href*='lifetime-access']
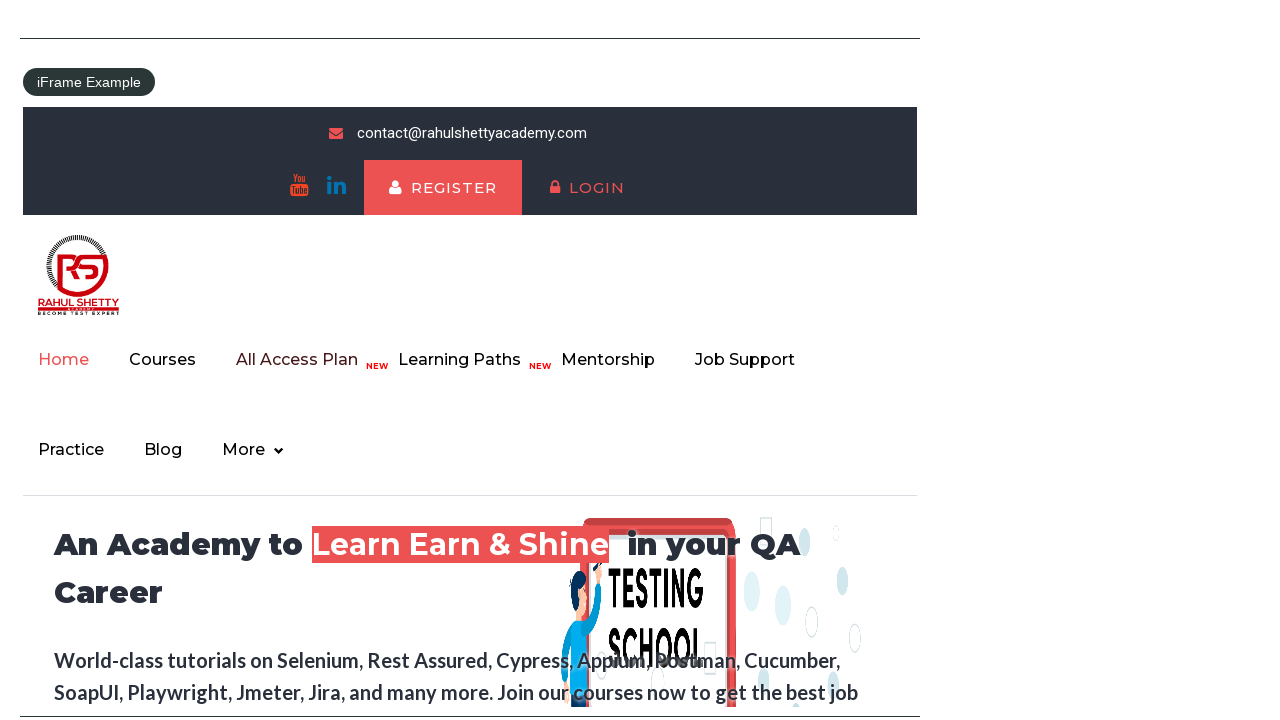

Retrieved subscriber count text from iframe
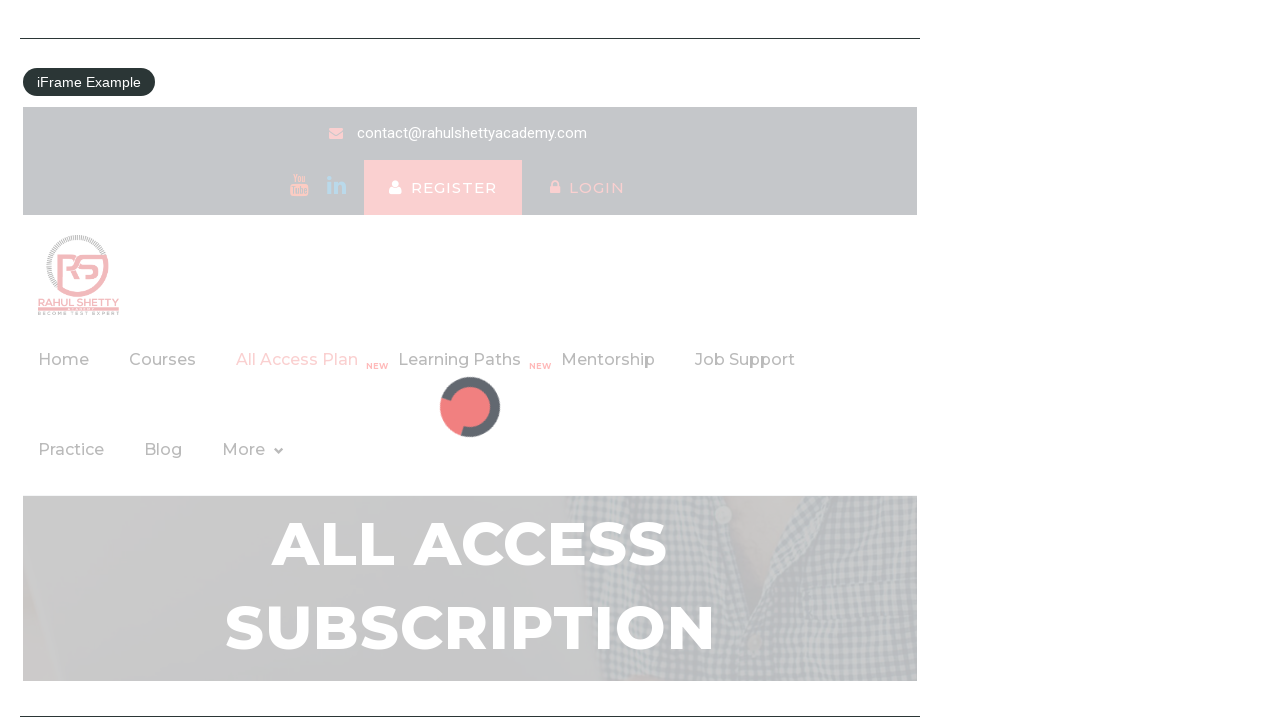

Split subscriber count text into array
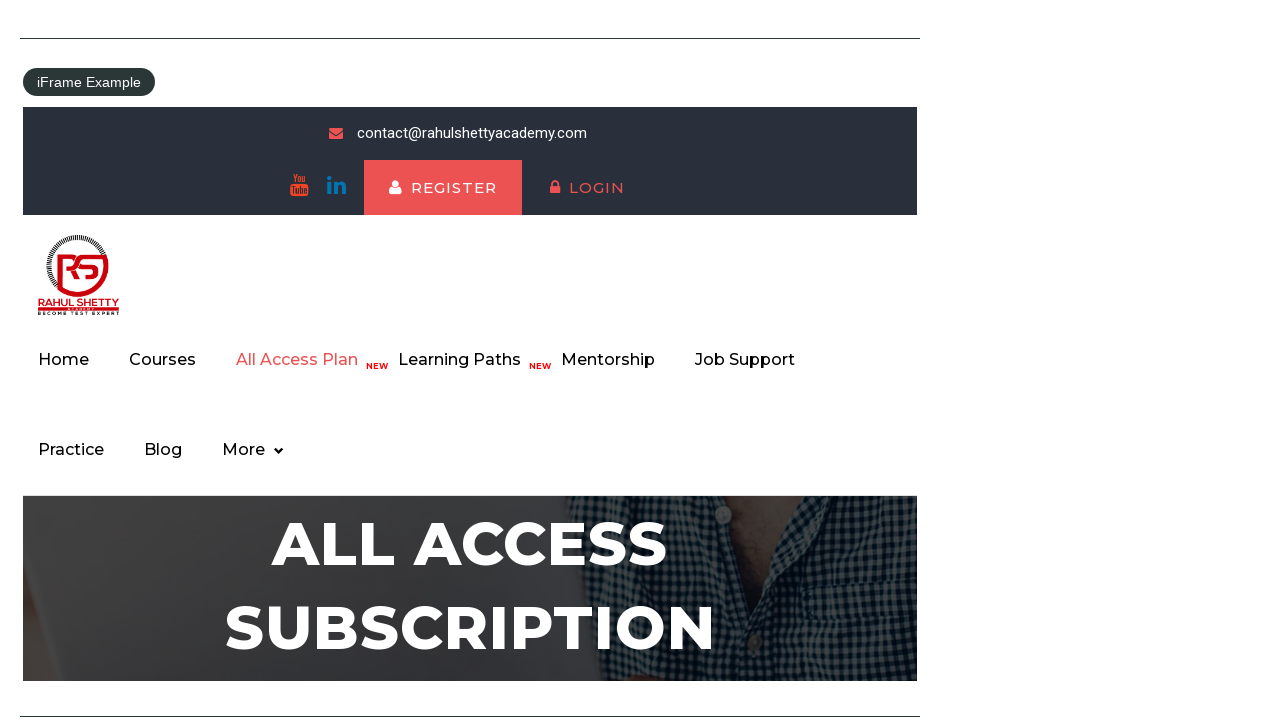

Verified subscriber count is 13,522
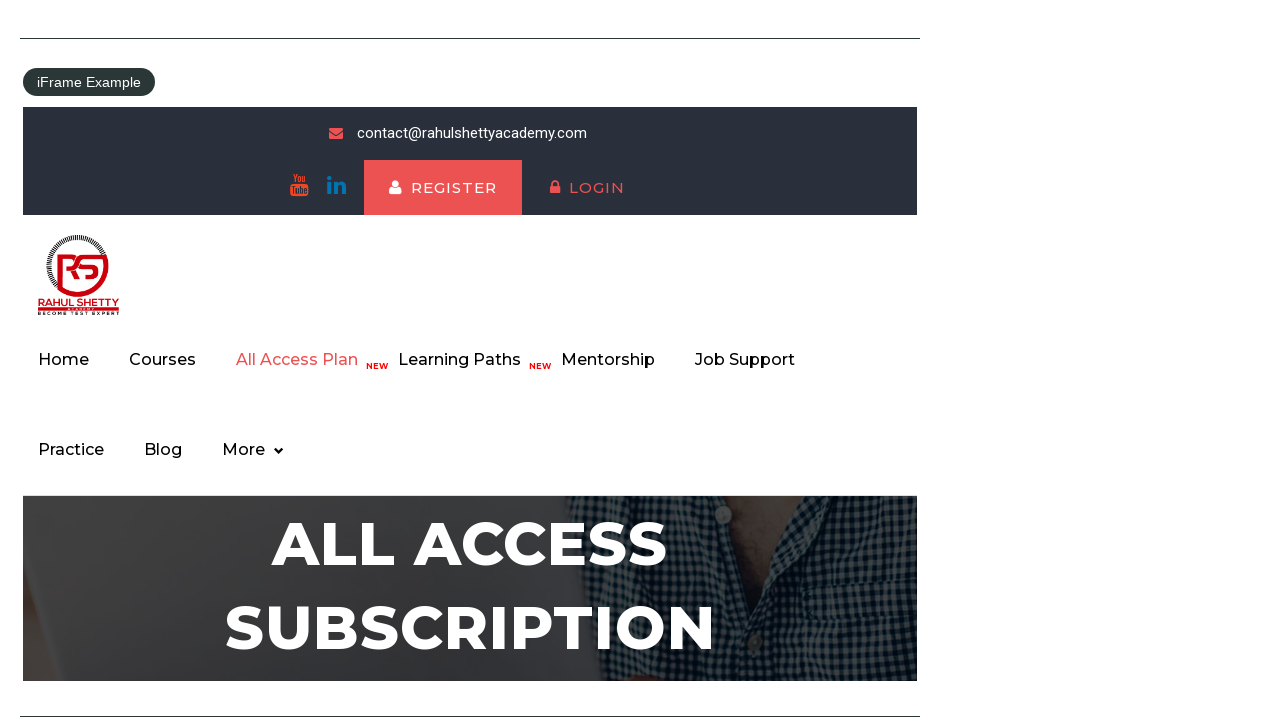

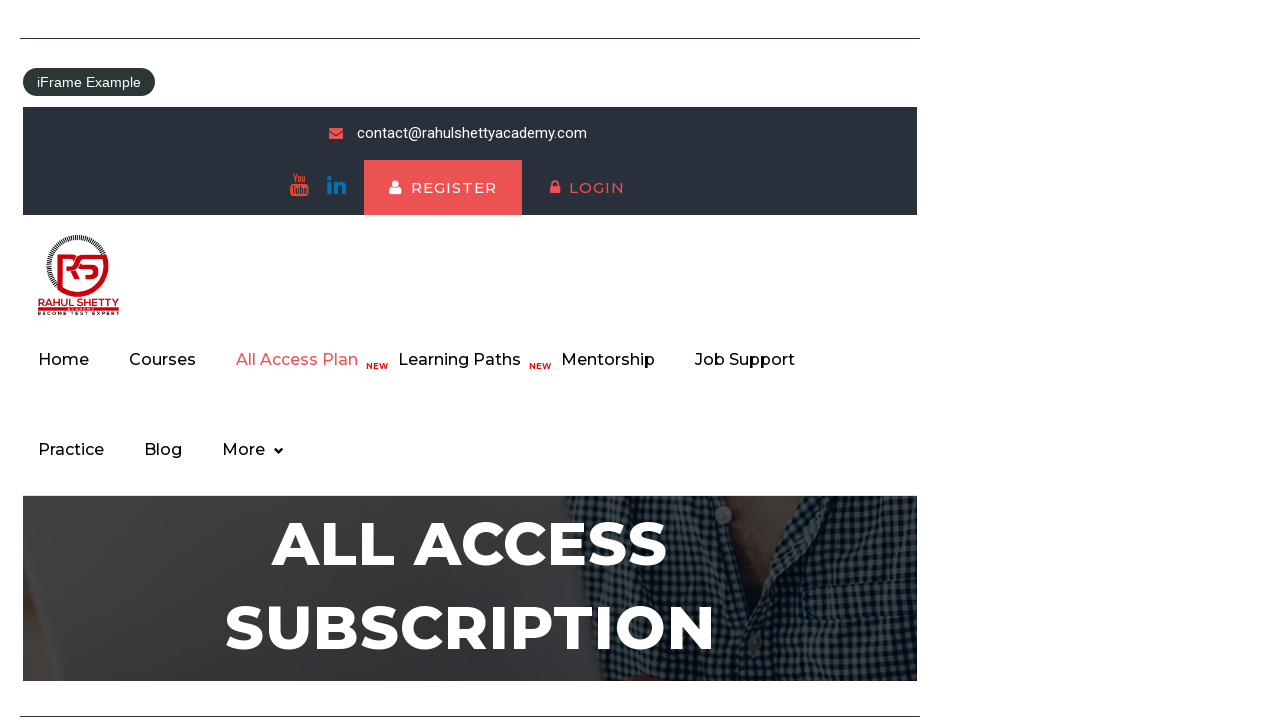